Tests dropdown functionality by selecting options using different methods (by index, by value, by visible text), printing selections, and verifying the dropdown size.

Starting URL: https://the-internet.herokuapp.com/dropdown

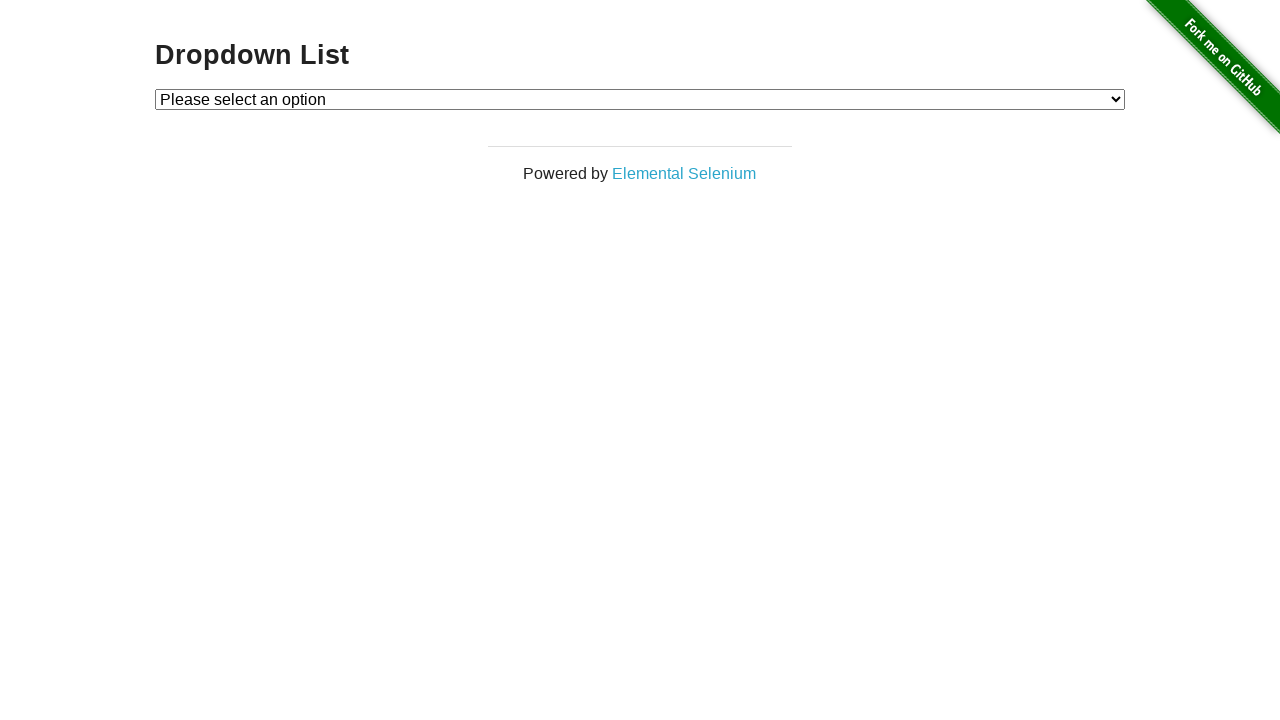

Navigated to dropdown test page
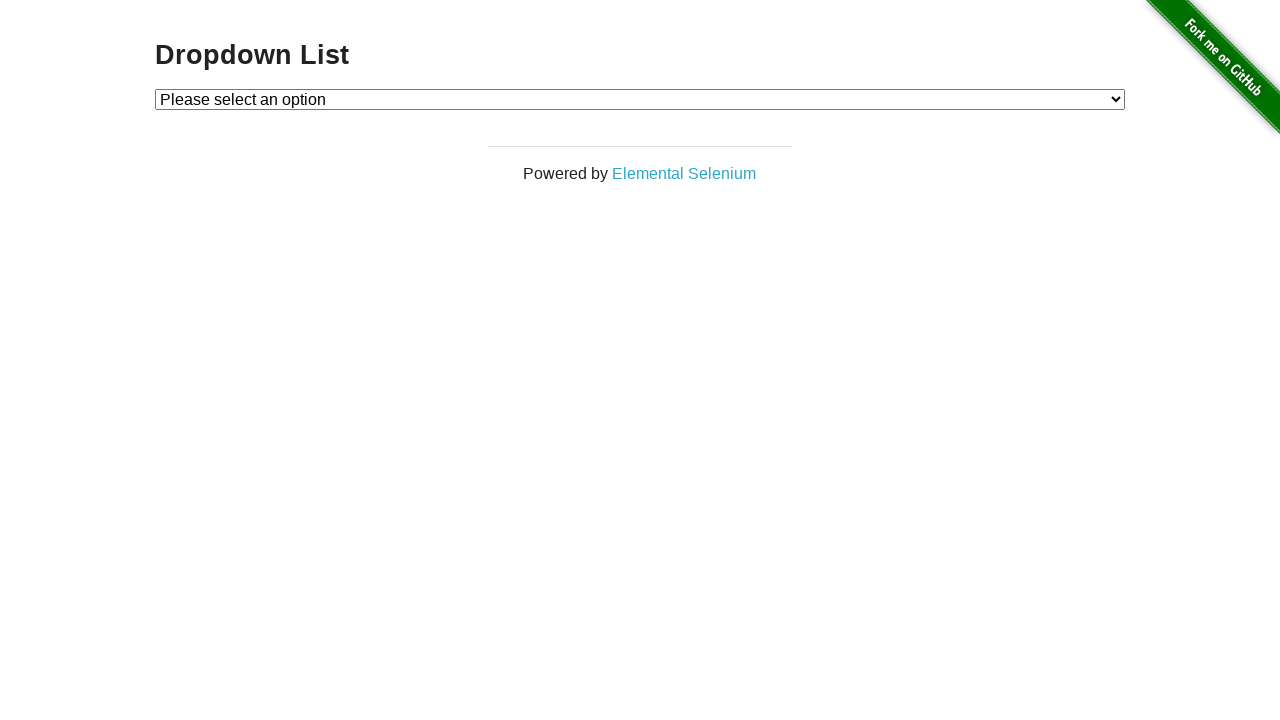

Located dropdown element
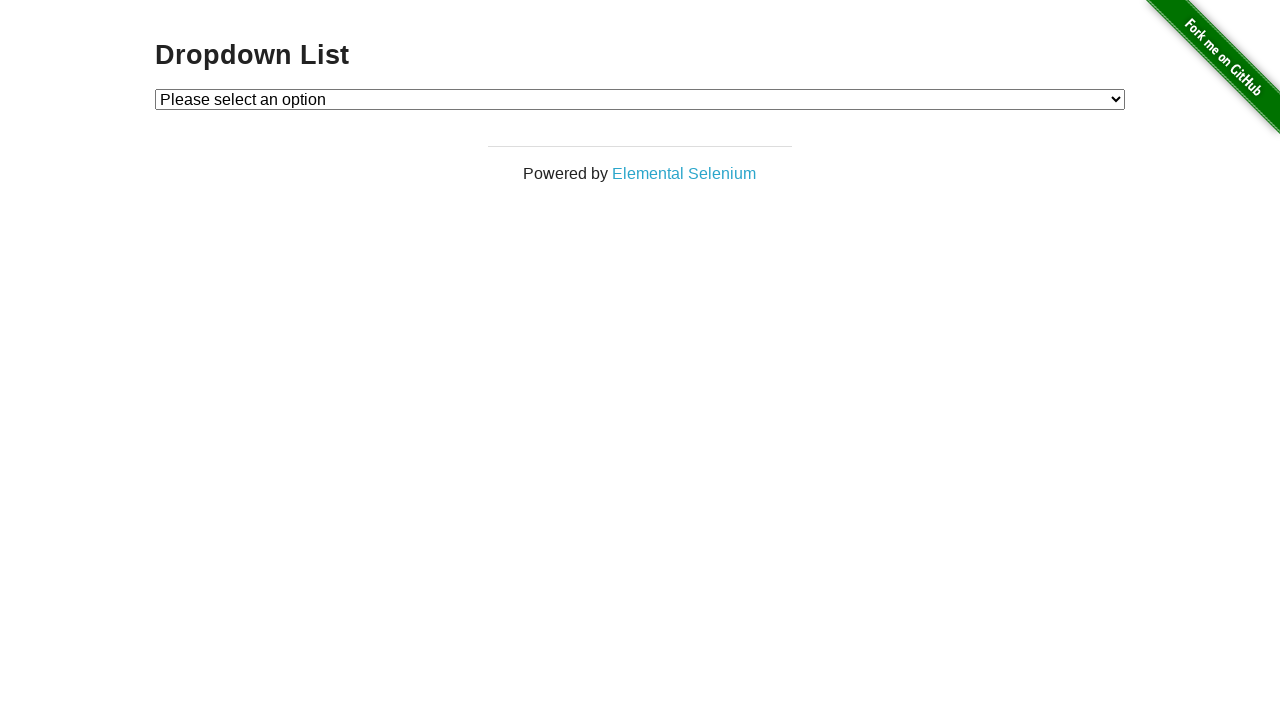

Selected option by index 1 on select#dropdown
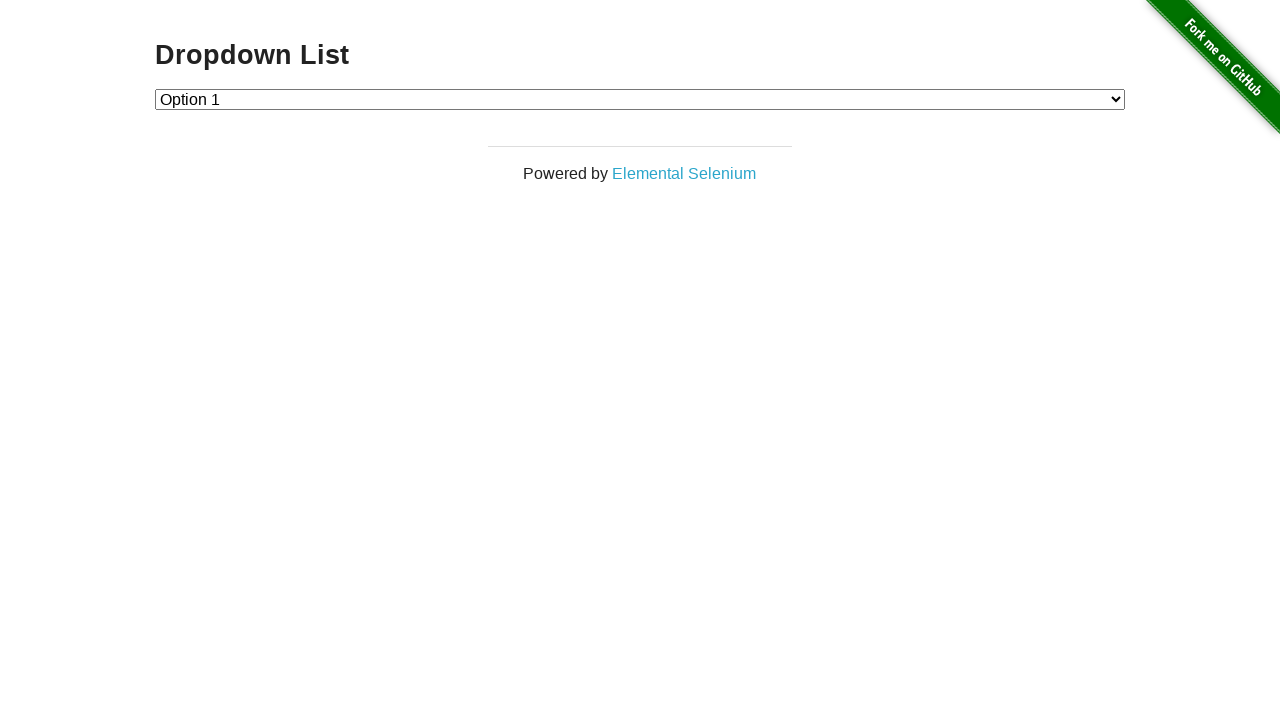

Printed selected option text (index selection)
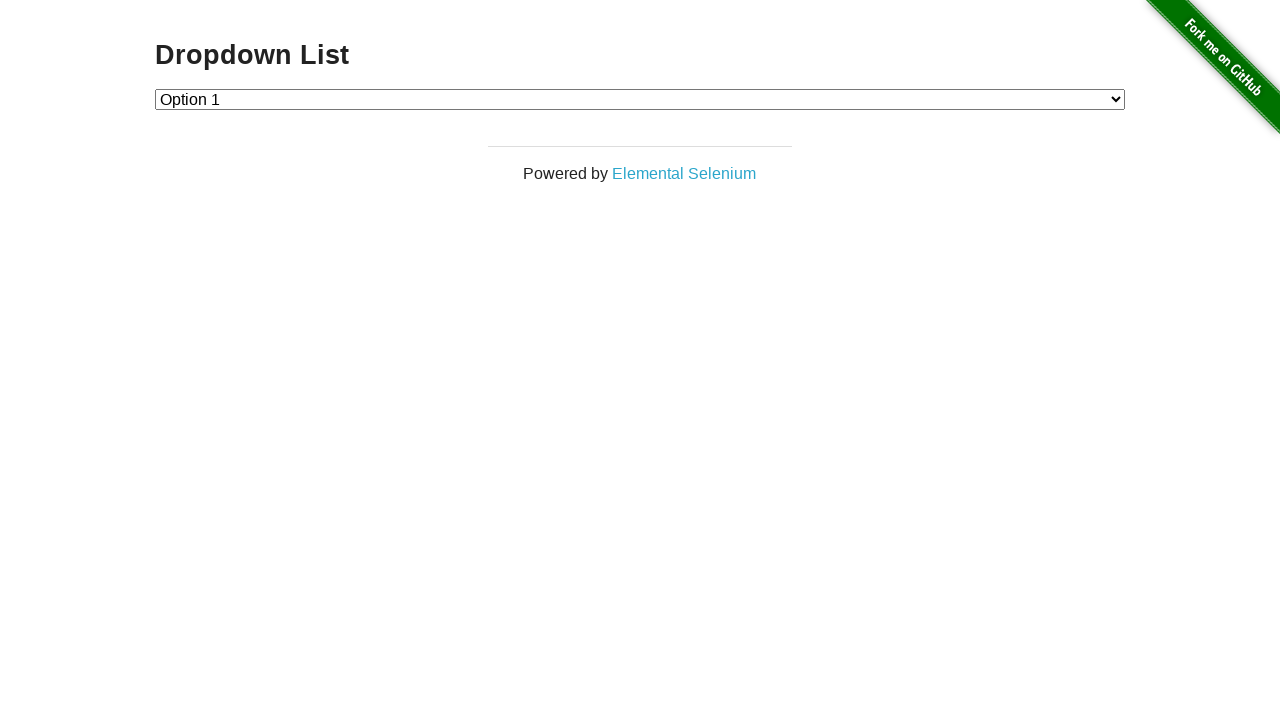

Selected option by value '2' on select#dropdown
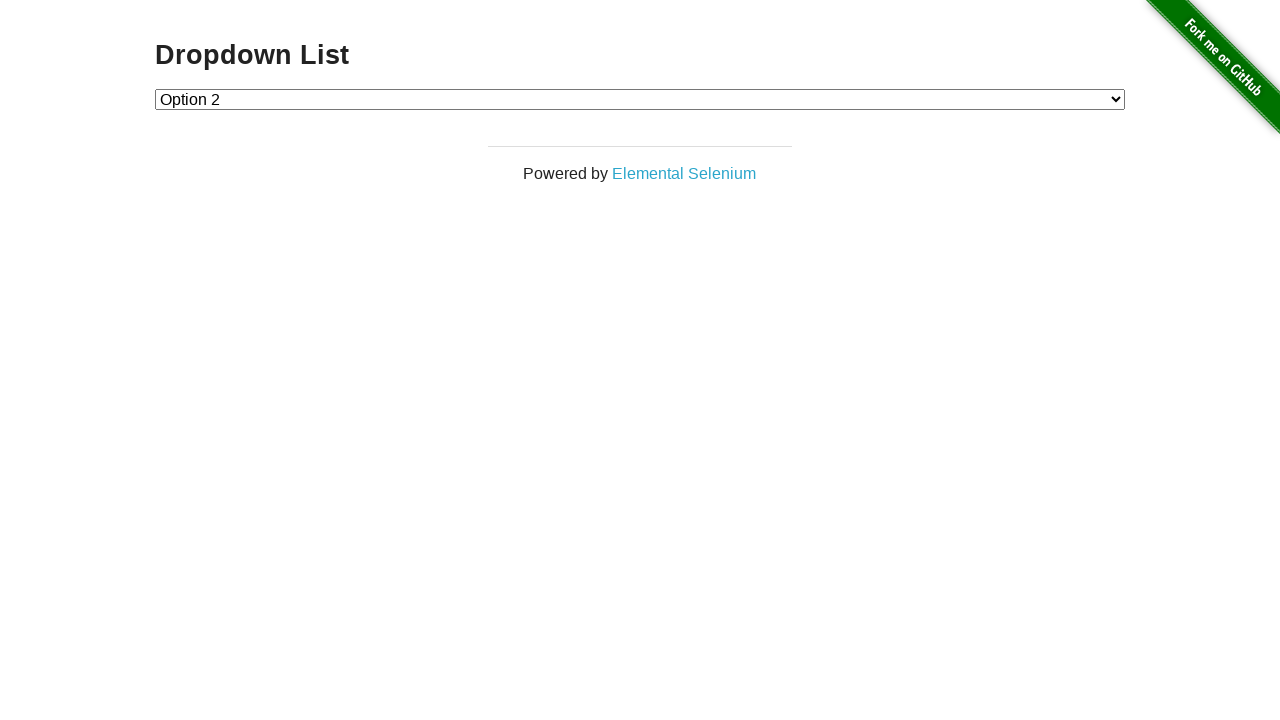

Printed selected option text (value selection)
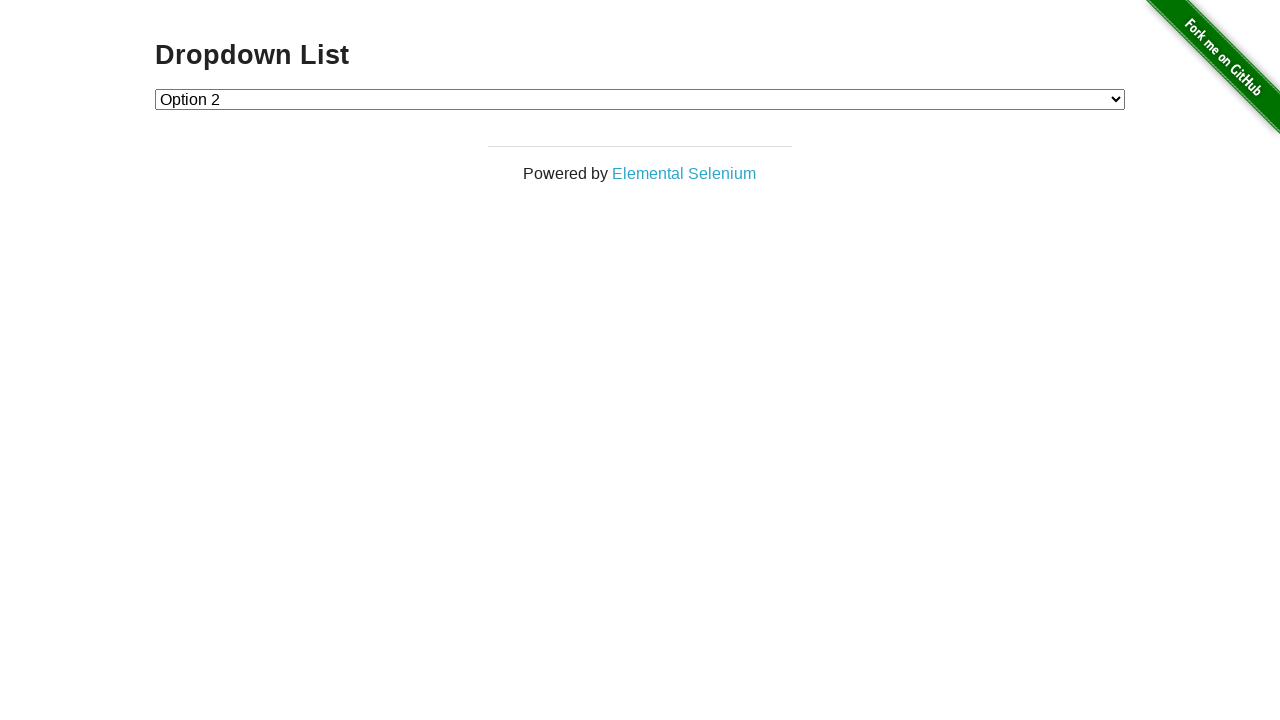

Selected option by visible text 'Option 1' on select#dropdown
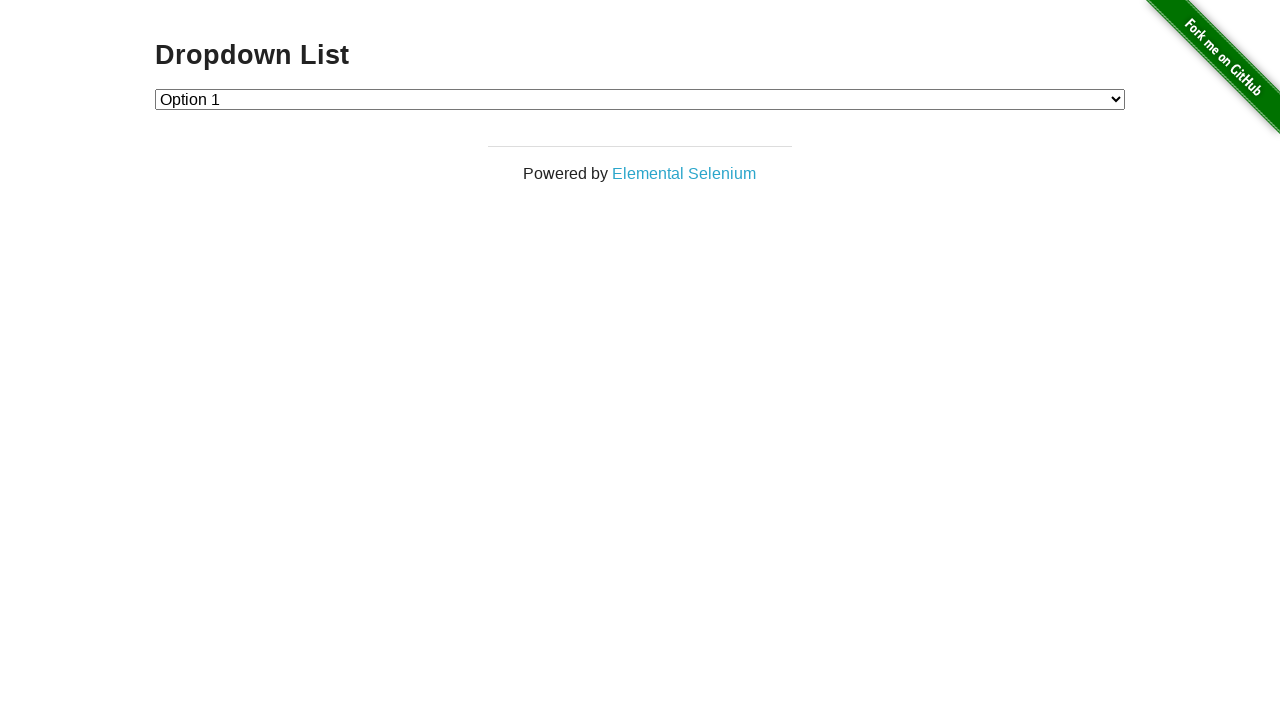

Printed selected option text (label selection)
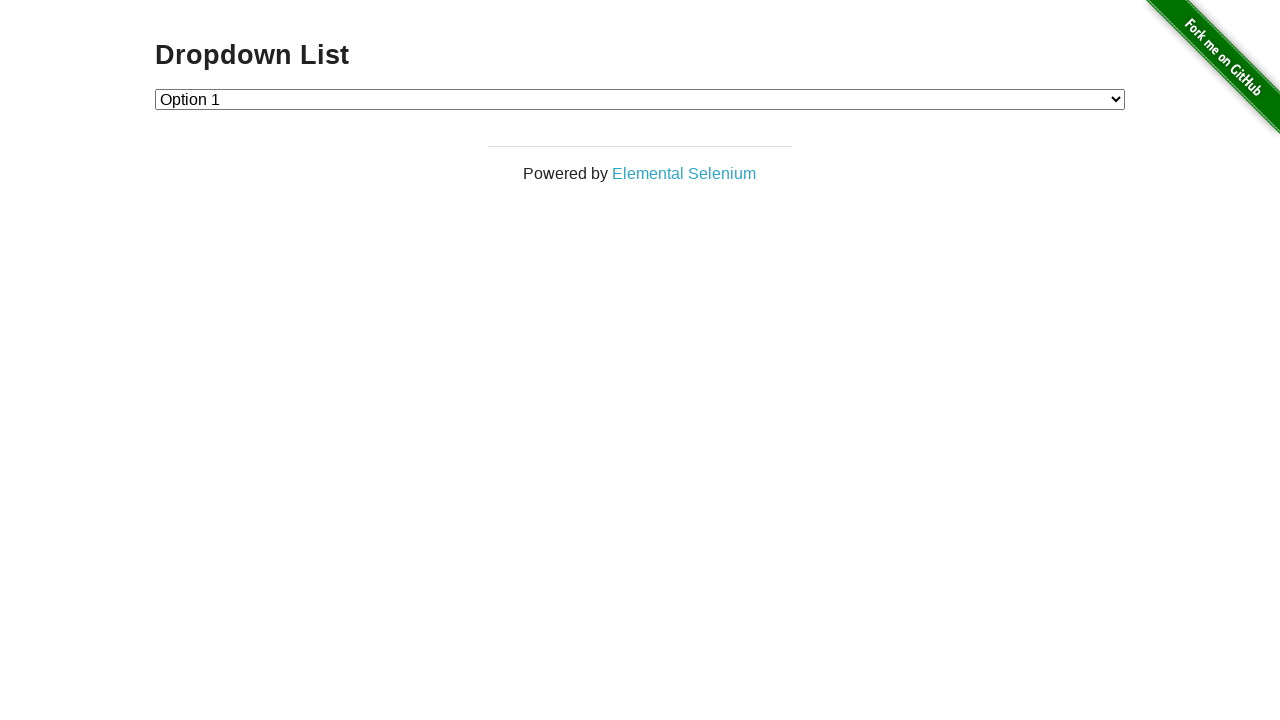

Retrieved all dropdown options
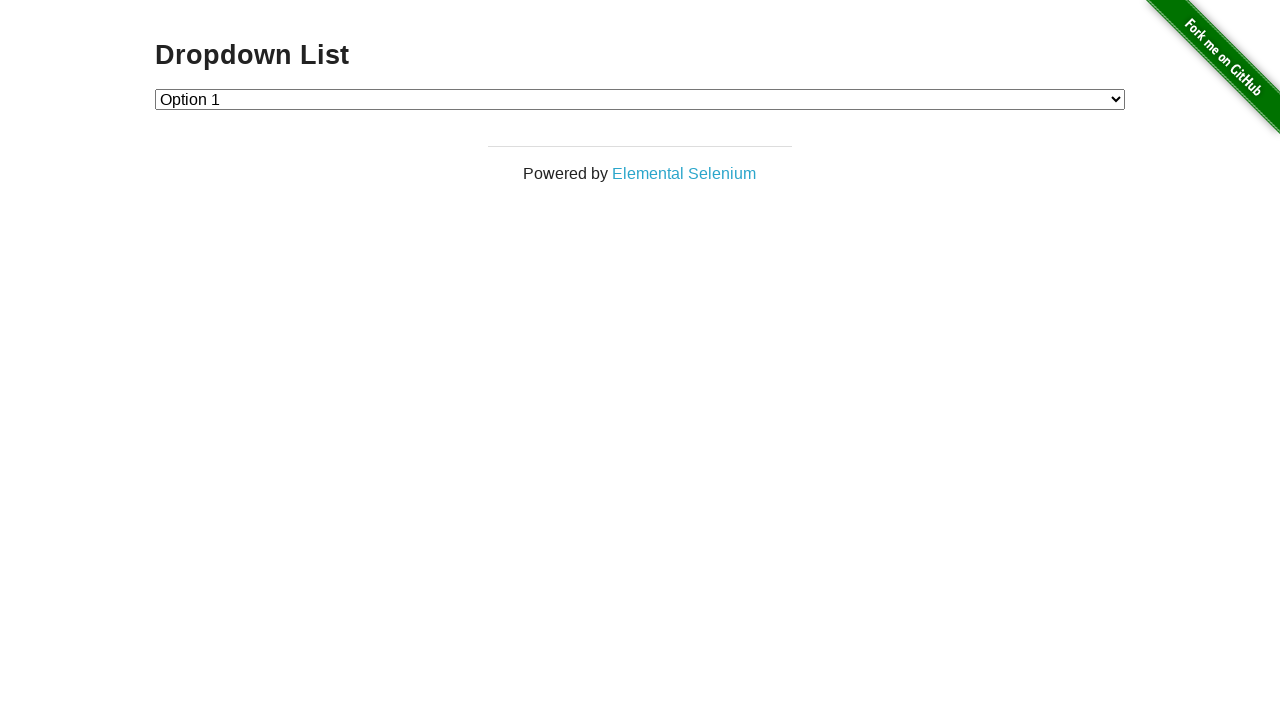

Printed all dropdown option texts
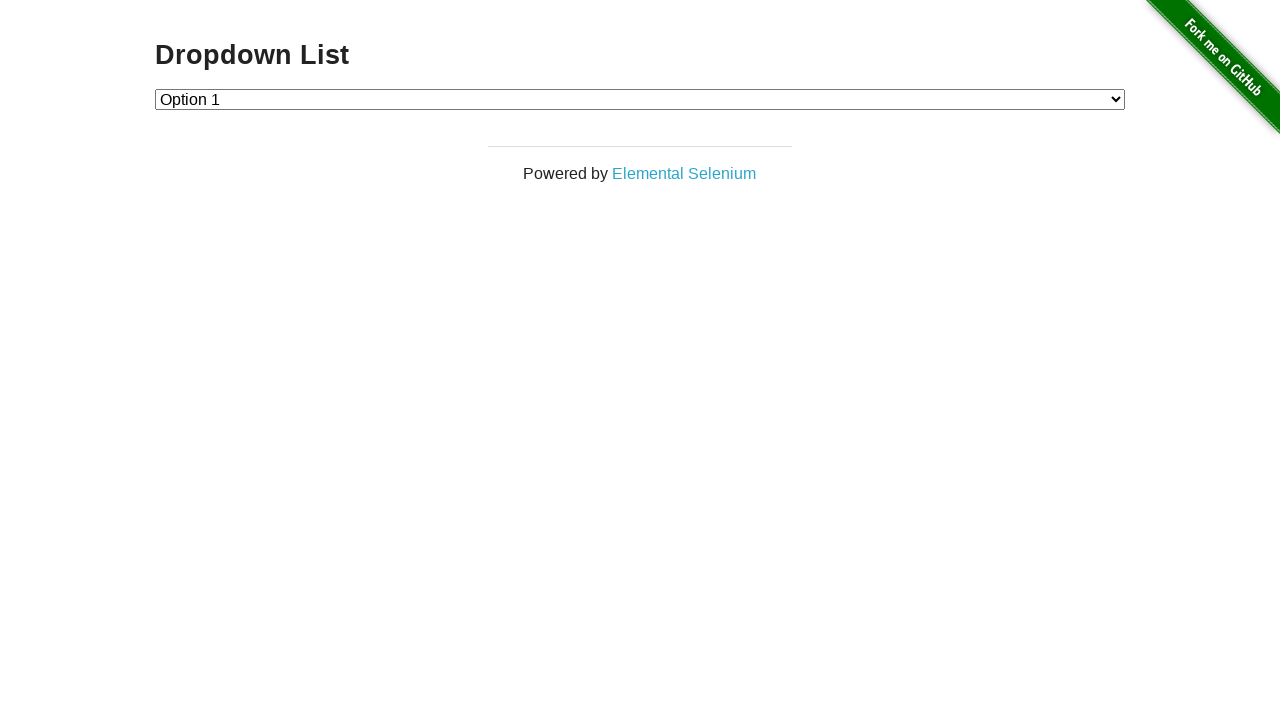

Counted dropdown options - size is 3
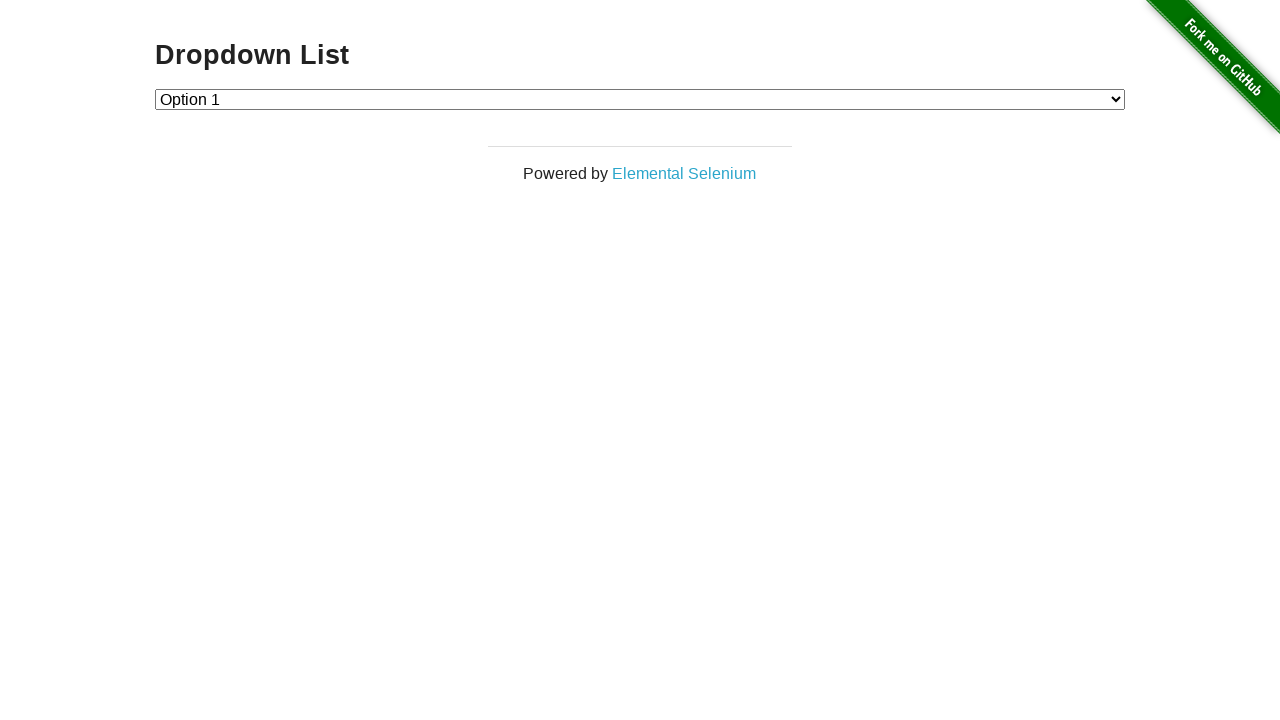

Verified dropdown size is 4 items
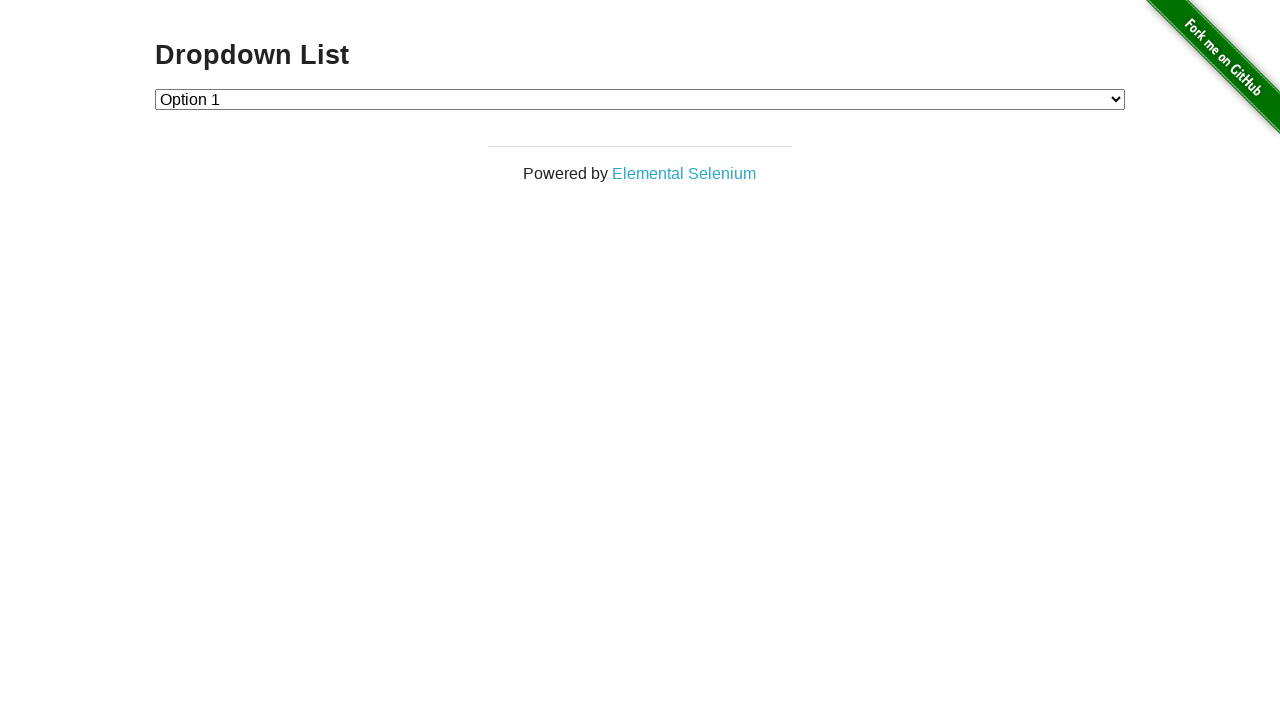

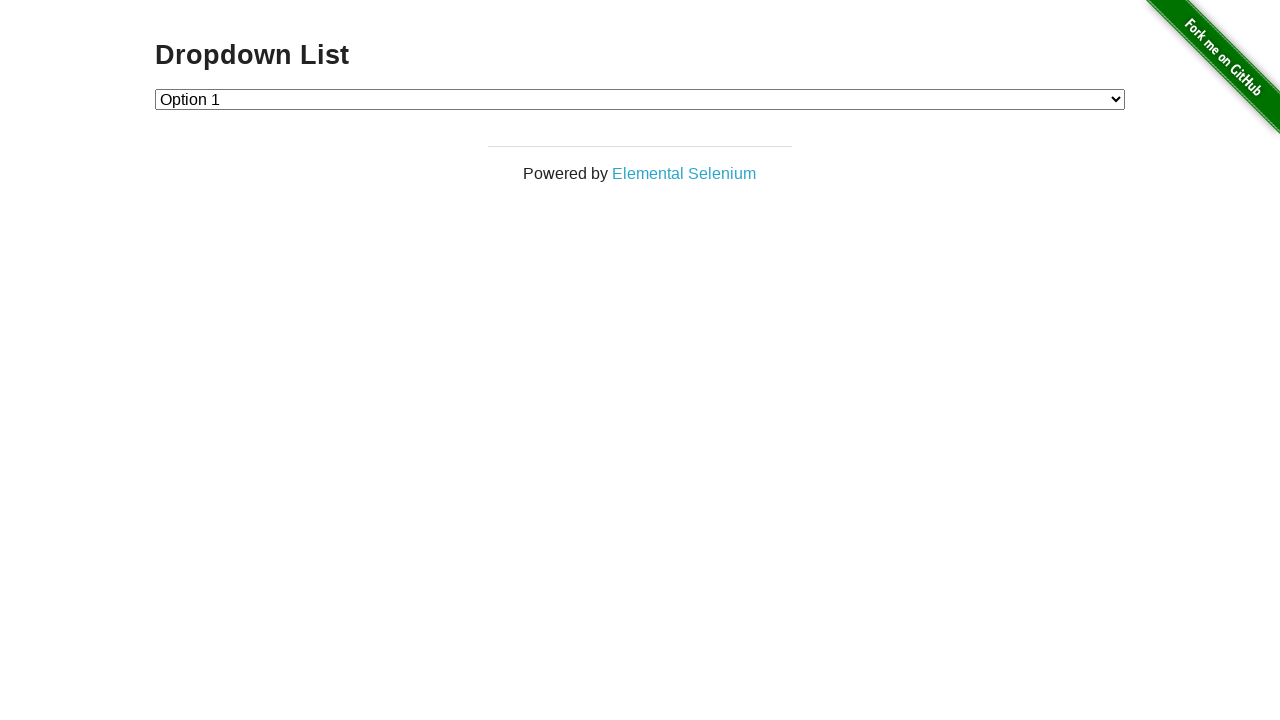